Tests registration failure when the last name field is left empty

Starting URL: http://parabank.parasoft.com/parabank/register.htm

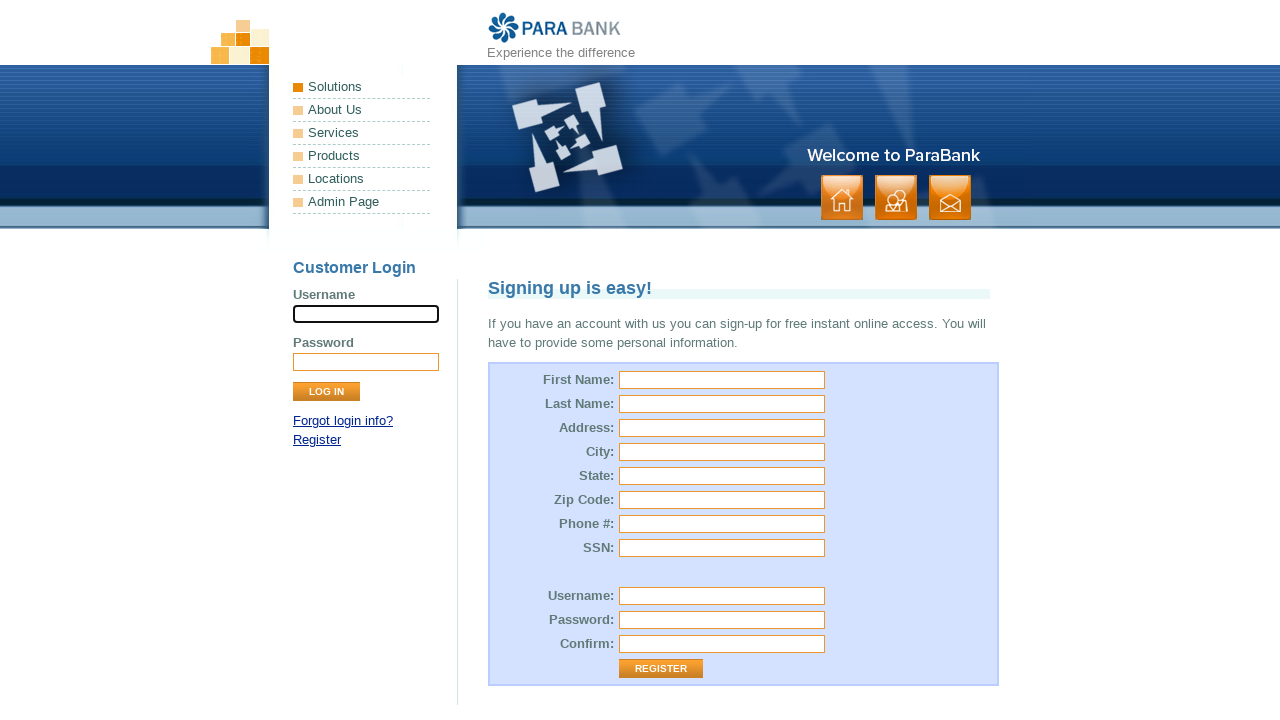

Filled first name field with 'Alicja' on //input[@id='customer.firstName']
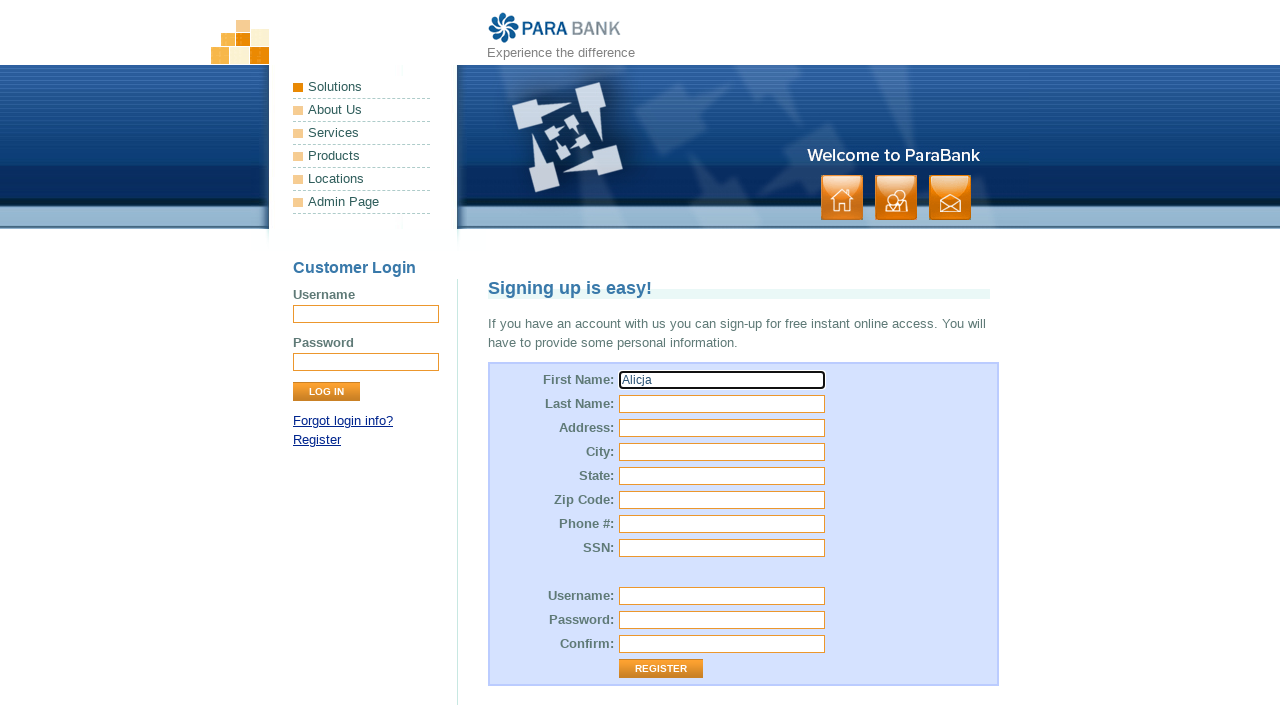

Filled street address field with 'Nadwiślańska' on //input[@id='customer.address.street']
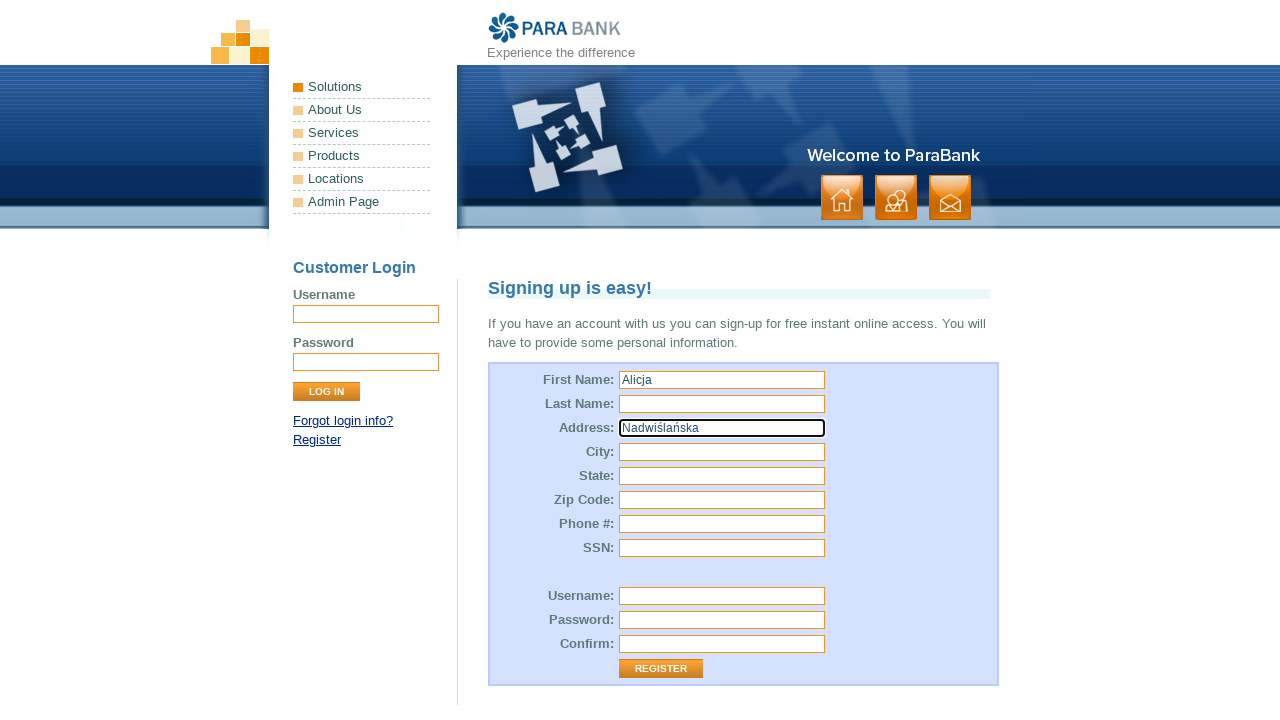

Filled city field with 'Wrocław' on //input[@id='customer.address.city']
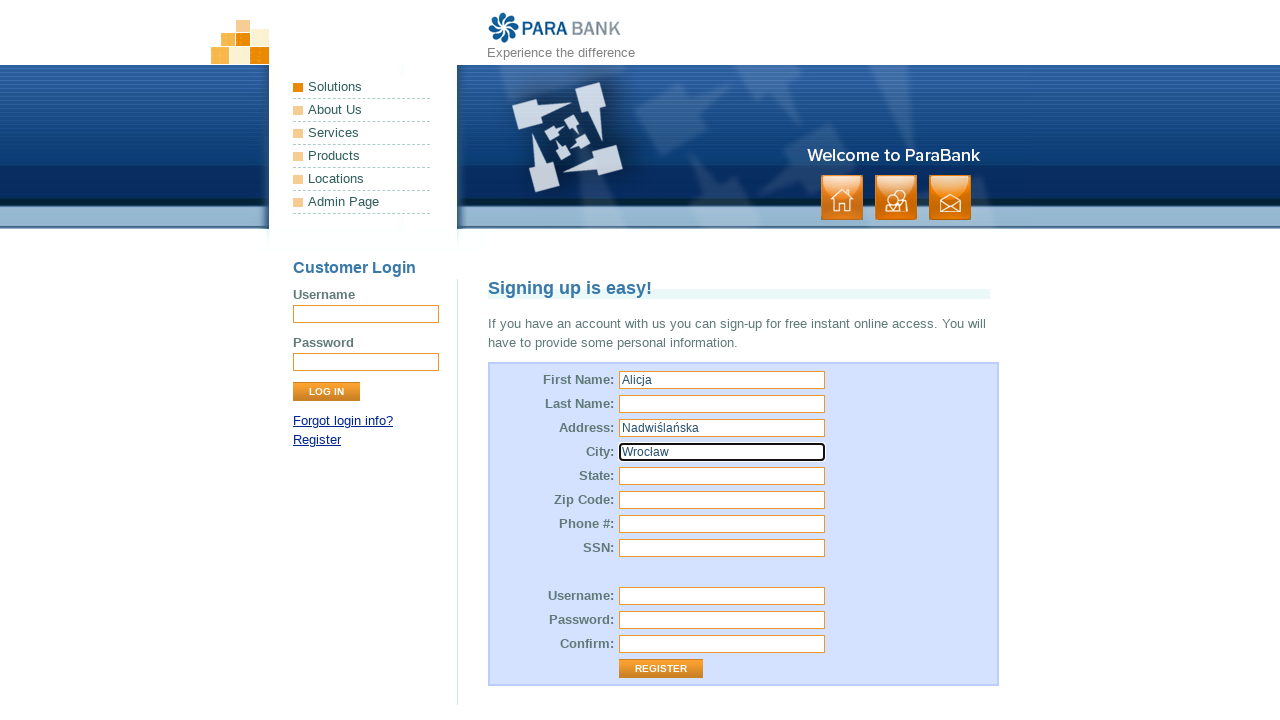

Filled state field with 'Dolnośląskie' on //input[@id='customer.address.state']
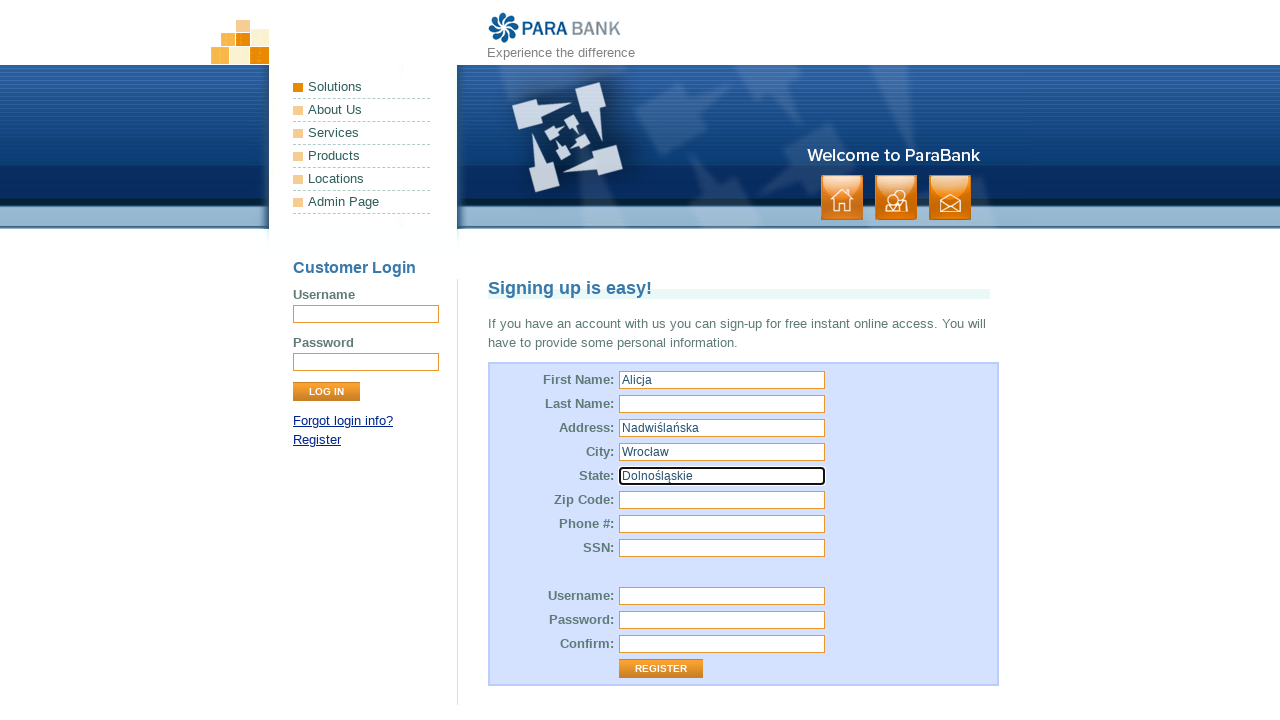

Filled zip code field with '44-789' on //input[@id='customer.address.zipCode']
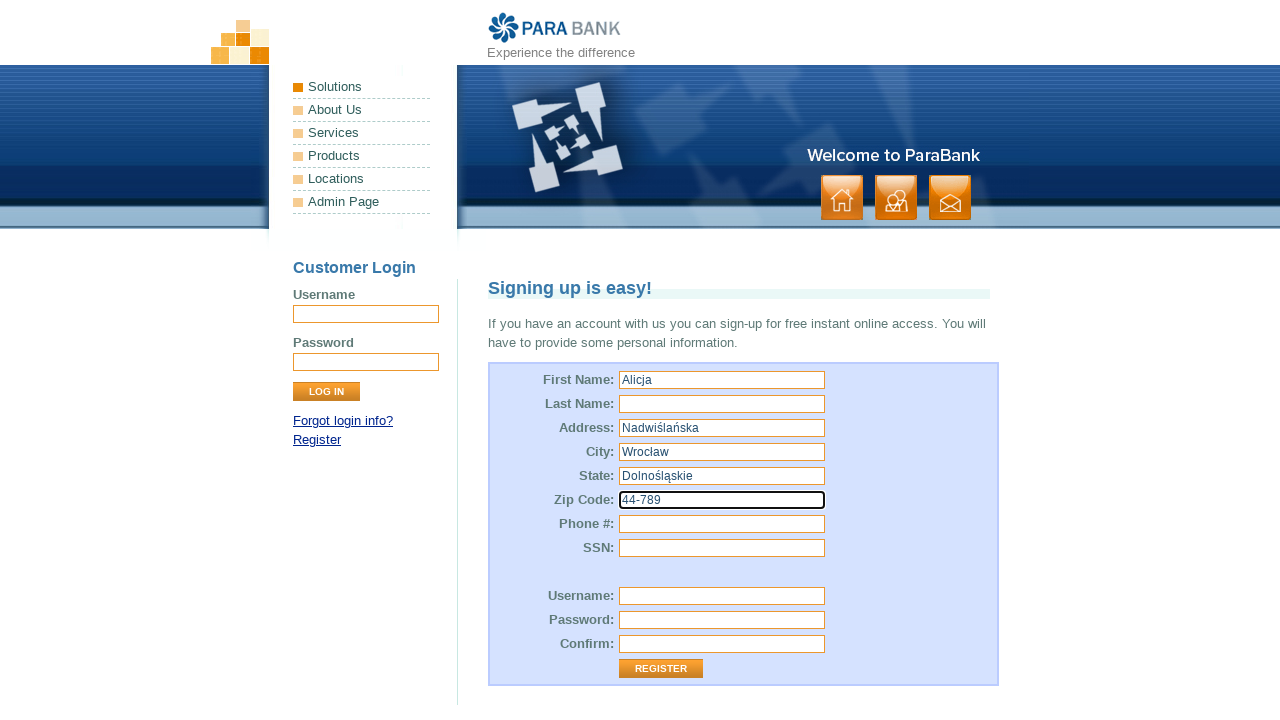

Filled SSN field with '34567890' on input[id='customer.ssn']
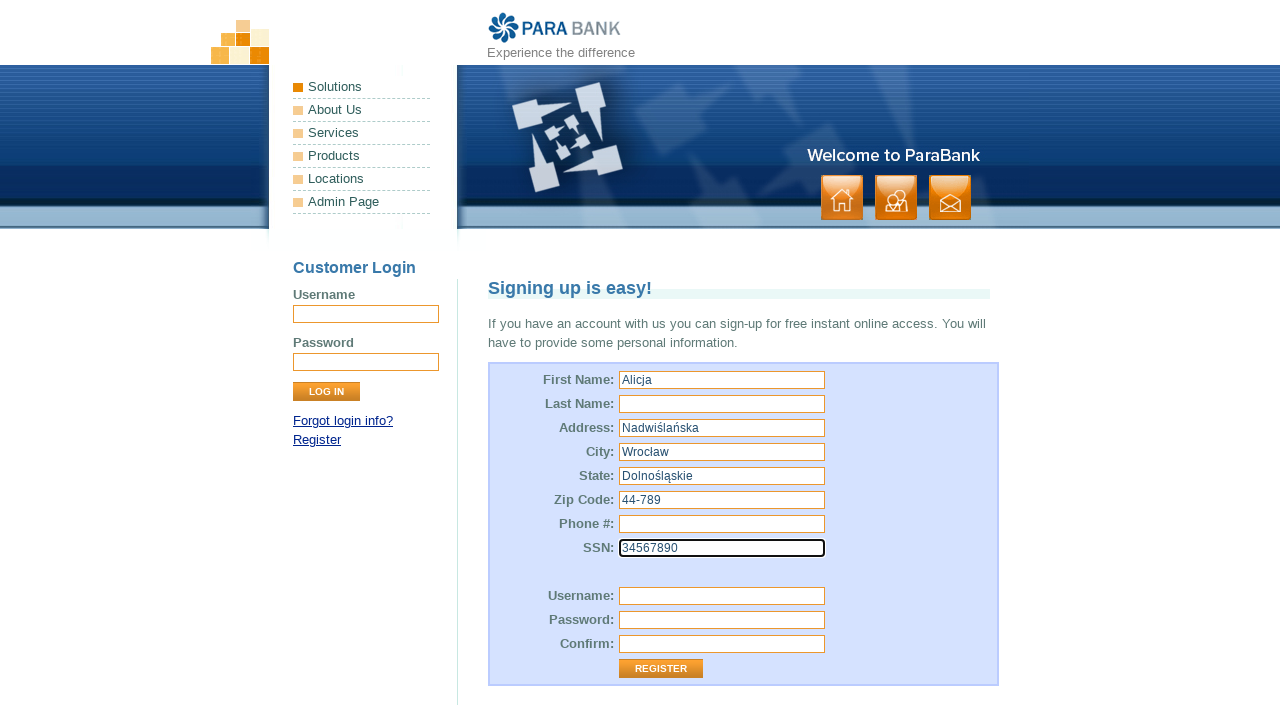

Filled username field with 'user9c5d1alicja' on input[id='customer.username']
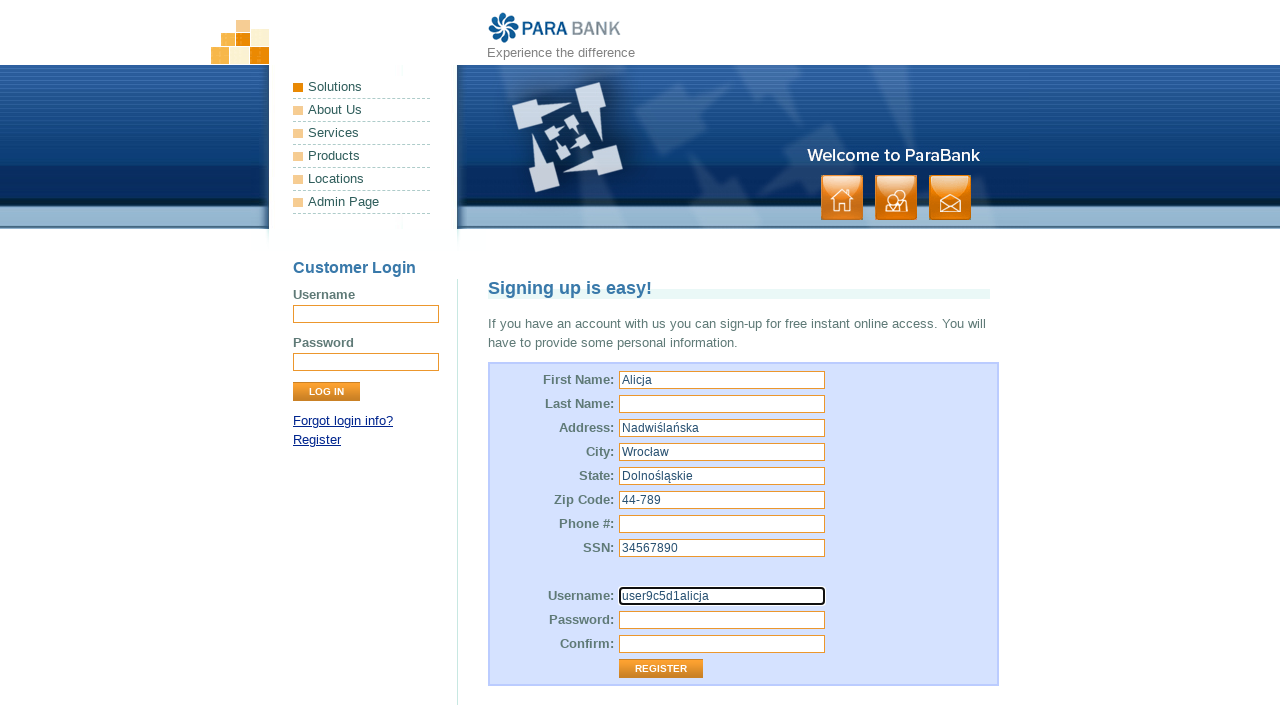

Filled password field with 'alicja123' on input[id='customer.password']
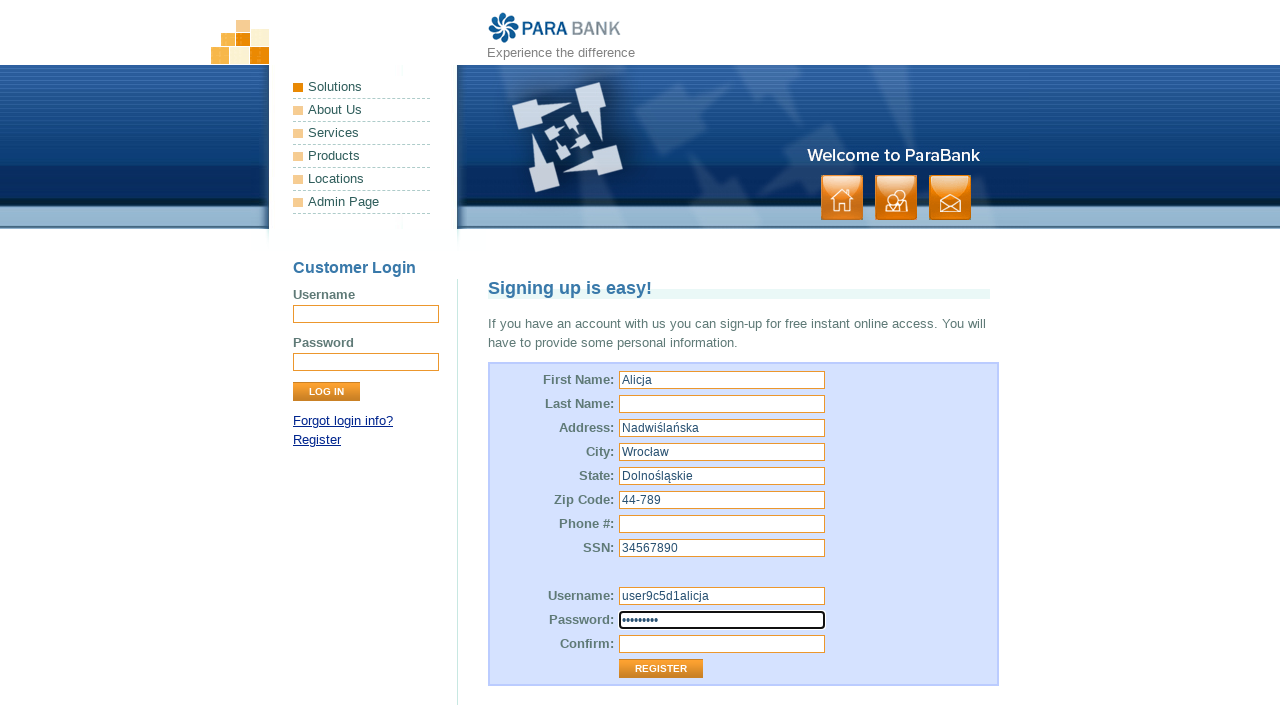

Filled repeated password field with 'alicja123' on input[id='repeatedPassword']
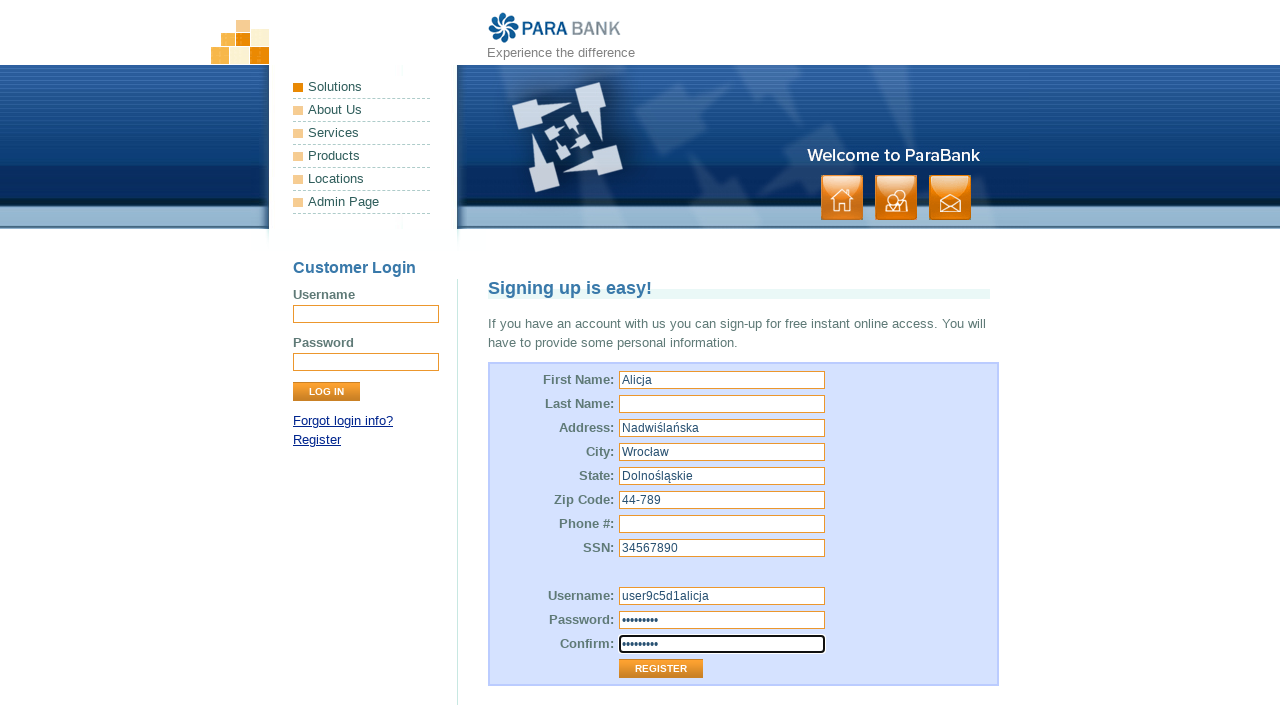

Clicked Register button to submit form at (661, 669) on input[value='Register']
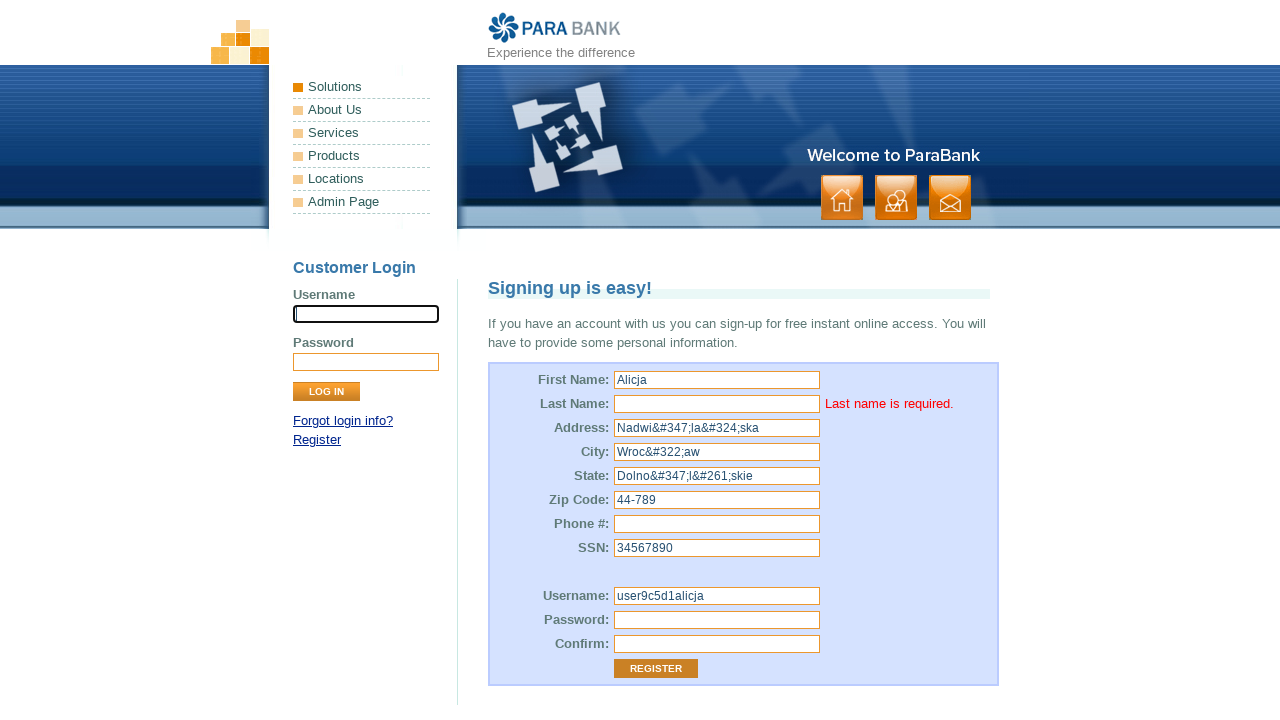

Verified error message 'Last name is required.' appeared
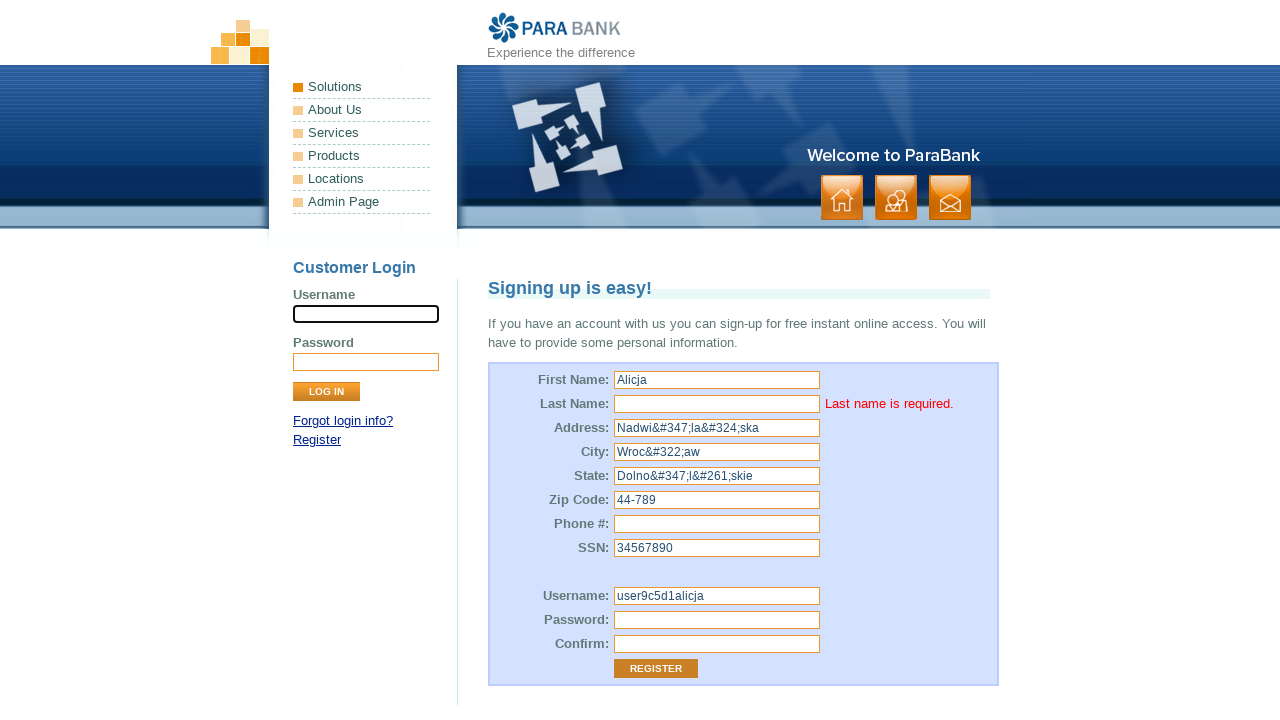

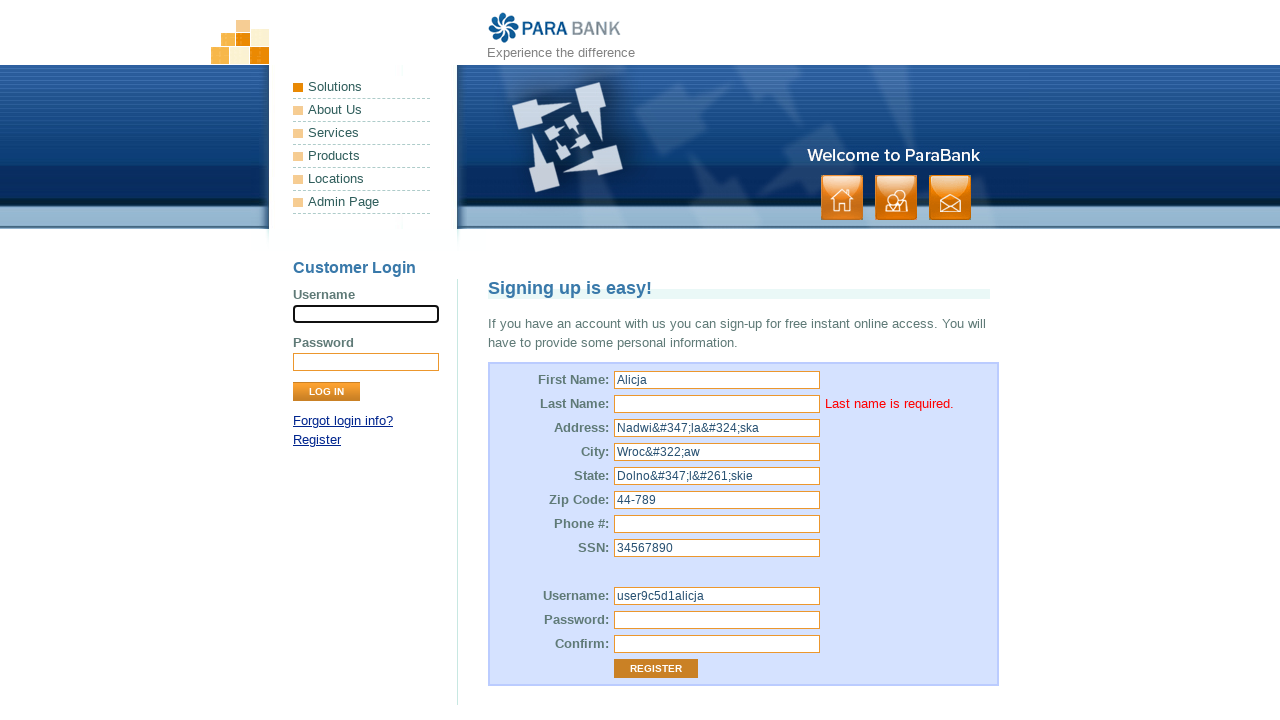